Tests JavaScript alert popup handling by clicking a button to trigger an alert, accepting it, then clicking again and dismissing the second alert.

Starting URL: http://testautomationpractice.blogspot.com/

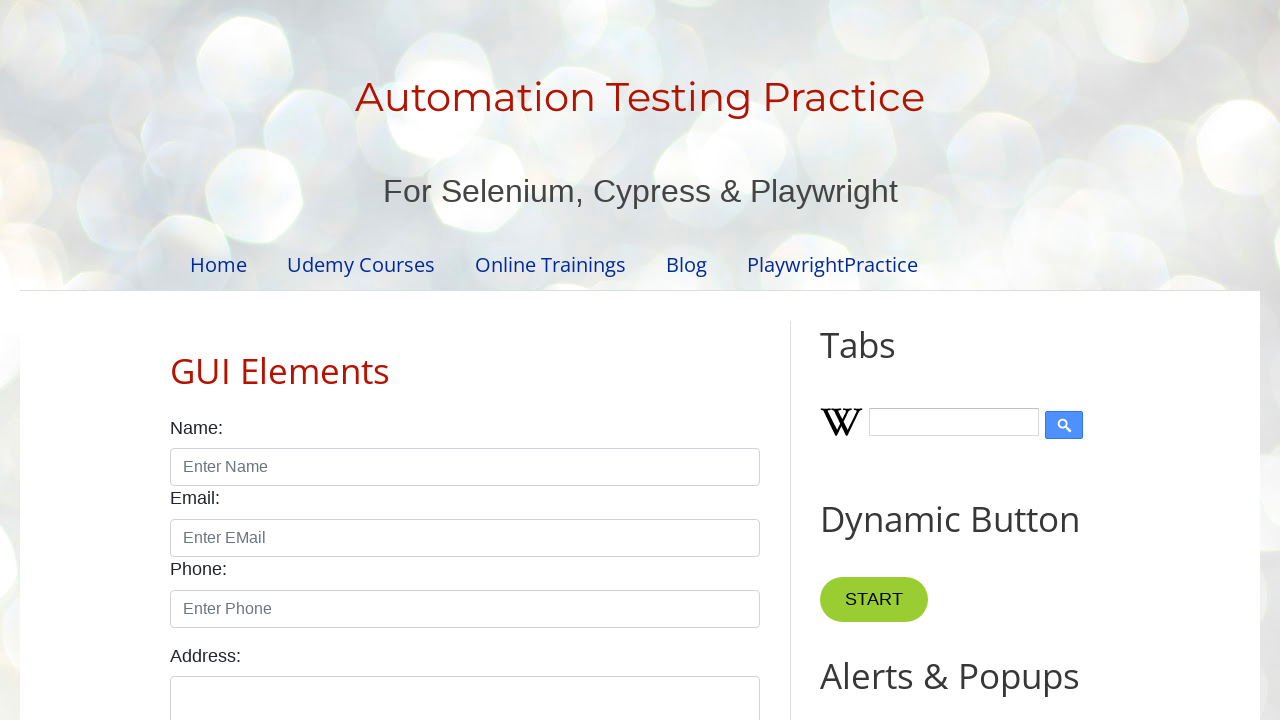

Set up dialog handler to accept the first alert
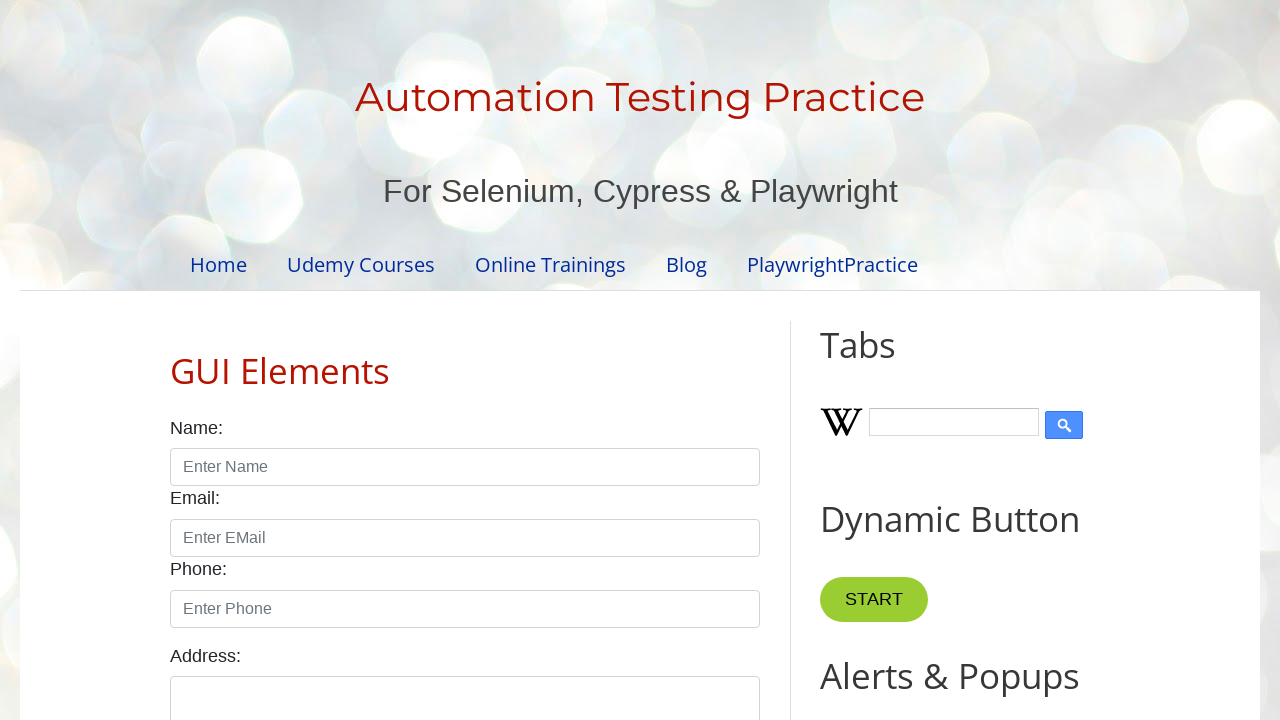

Clicked button to trigger first alert popup at (888, 361) on xpath=//*[@id='HTML9']/div[1]/button
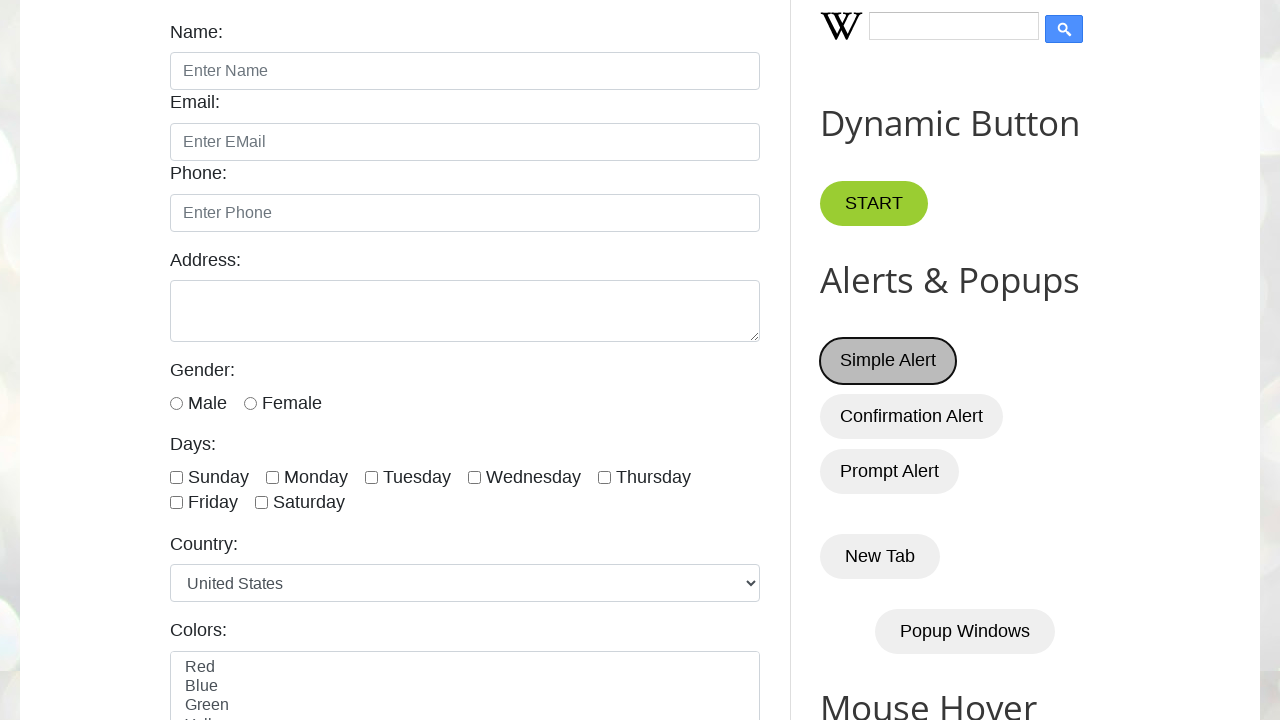

Waited 2 seconds for alert to be processed
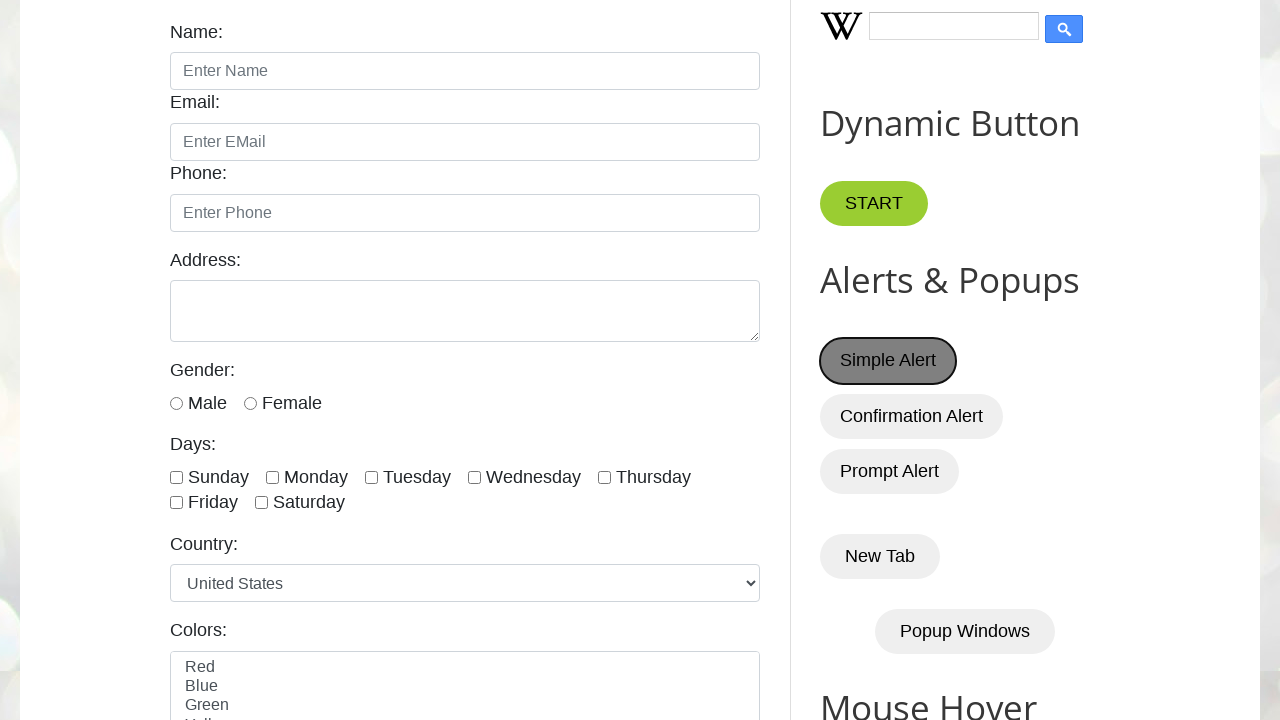

Set up dialog handler to dismiss the second alert
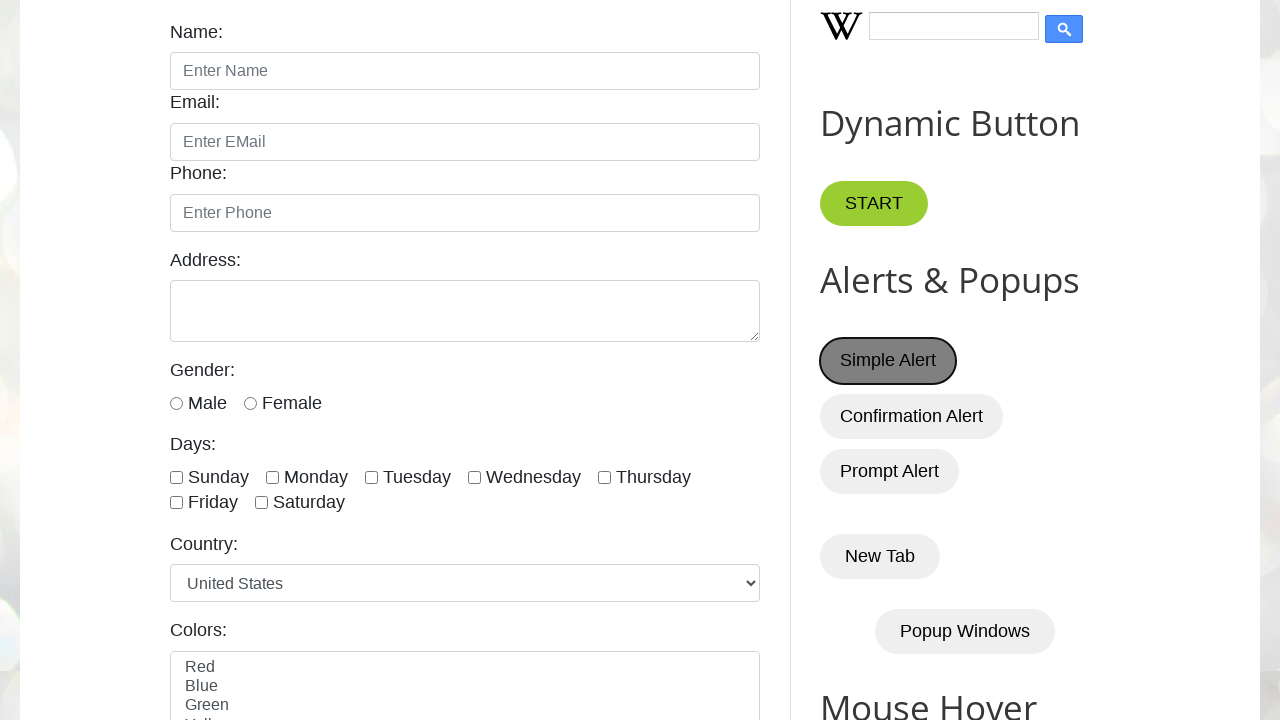

Clicked button again to trigger second alert popup at (888, 361) on xpath=//*[@id='HTML9']/div[1]/button
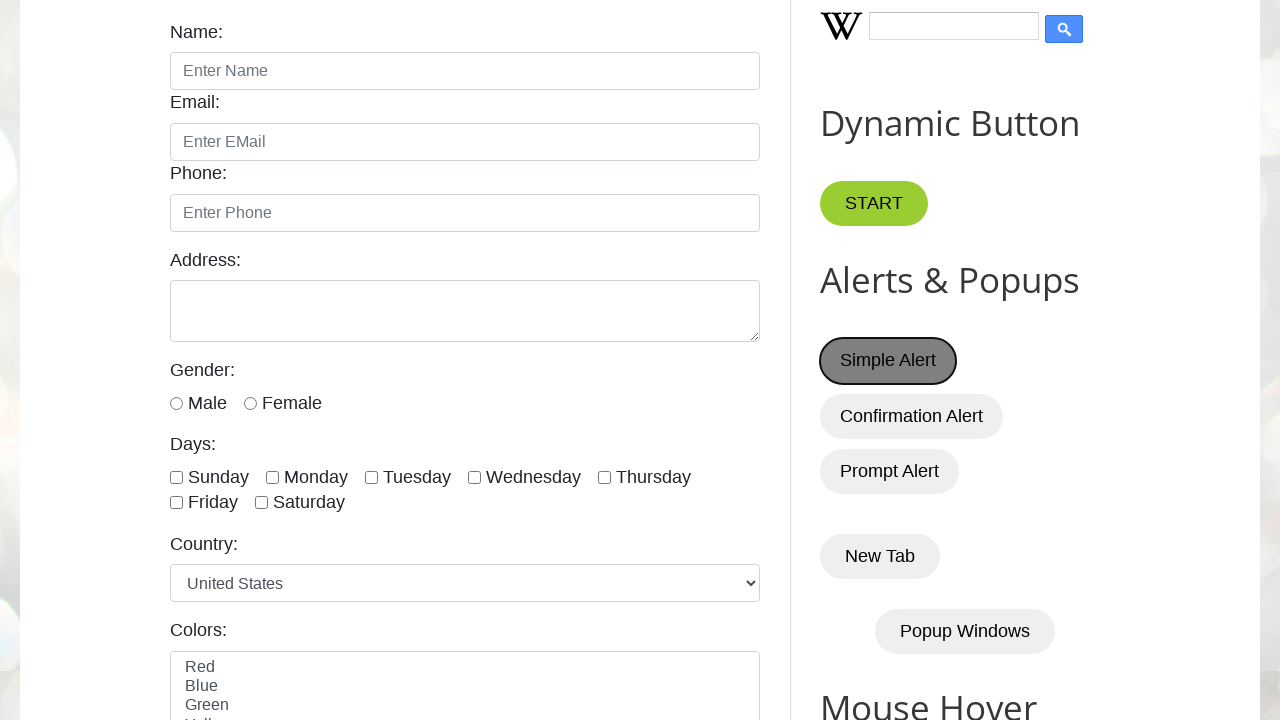

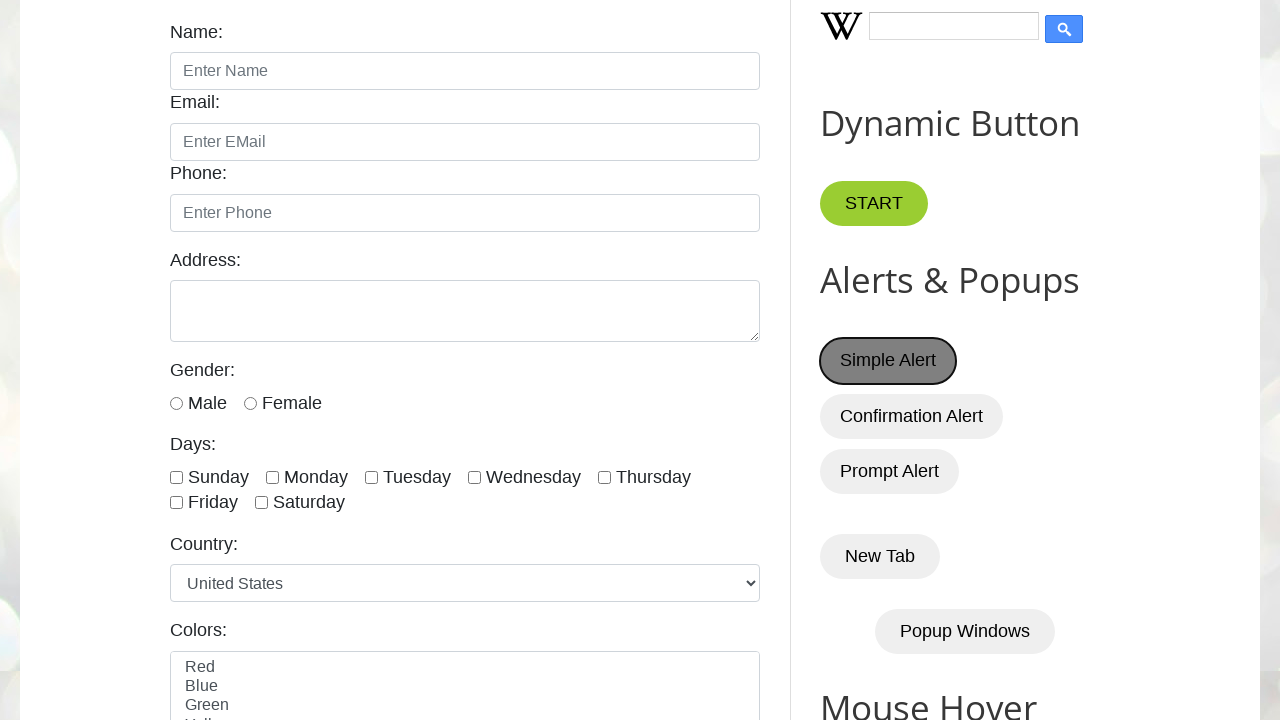